Tests window/tab switching functionality by clicking a button to open a new tab, switching to the new tab, and then switching back to the original window.

Starting URL: https://formy-project.herokuapp.com/switch-window

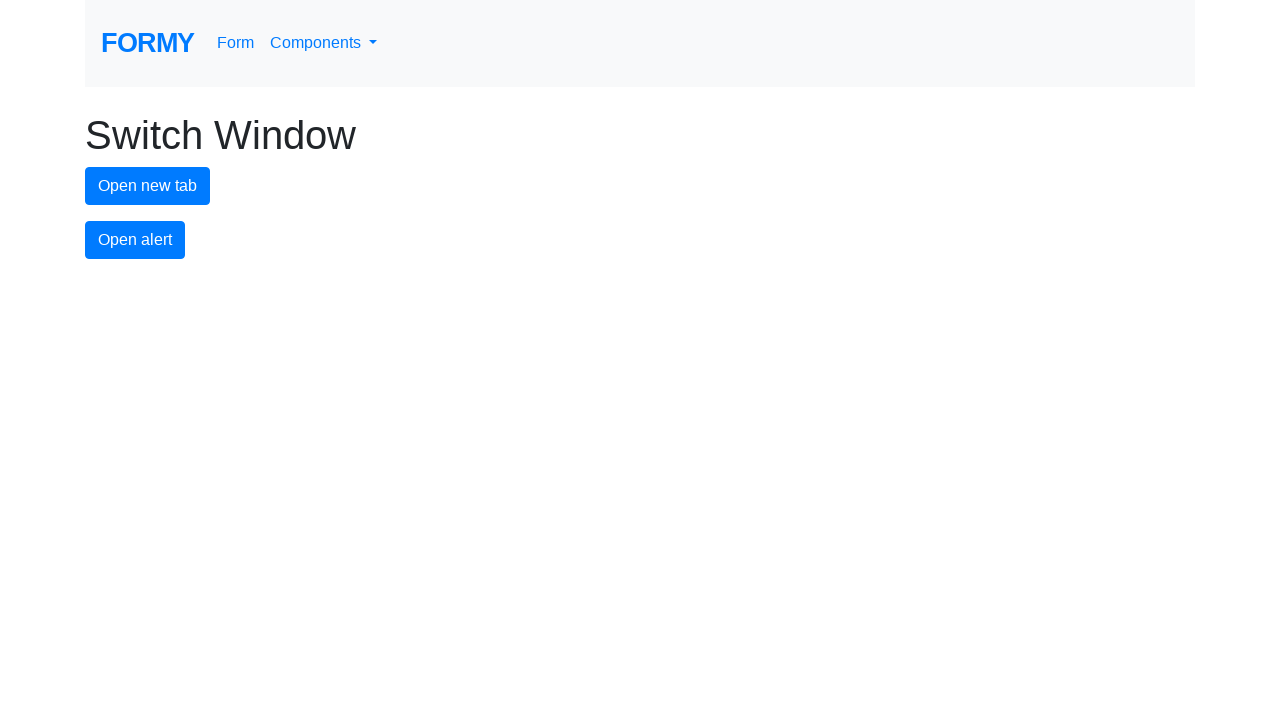

Clicked button to open new tab at (148, 186) on #new-tab-button
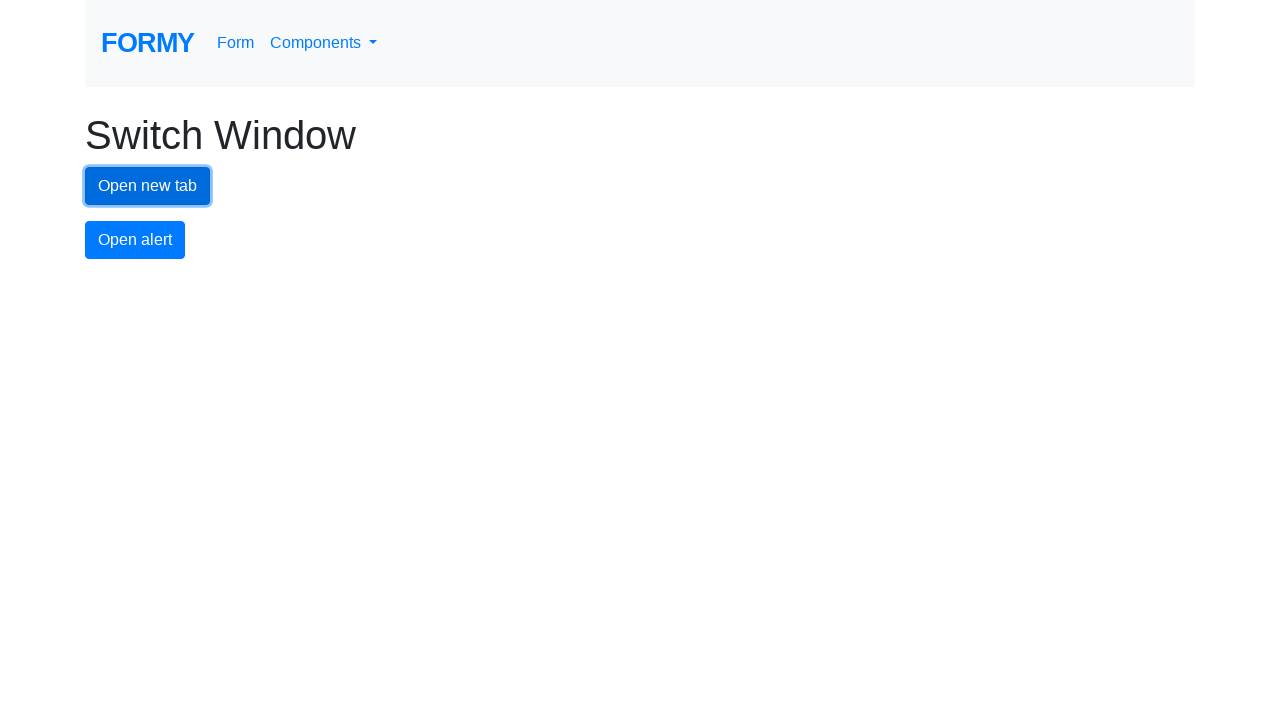

Waited 1 second for new tab to open
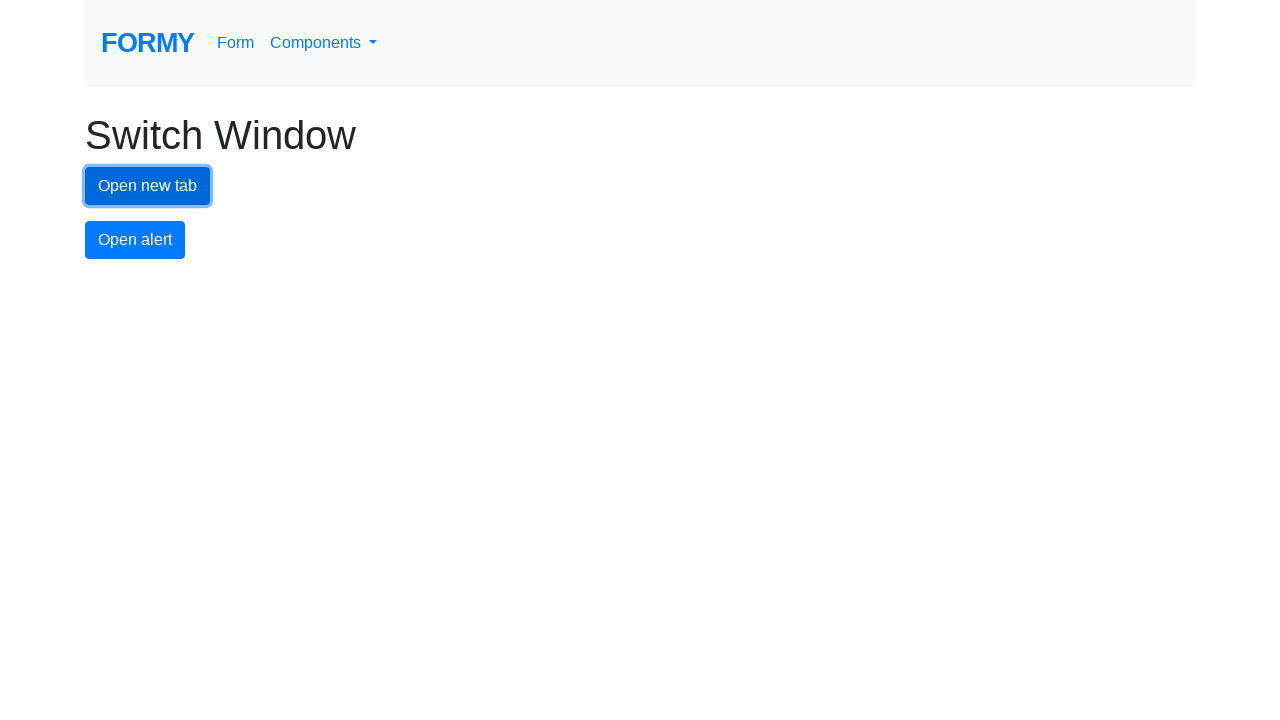

Retrieved all open pages from context
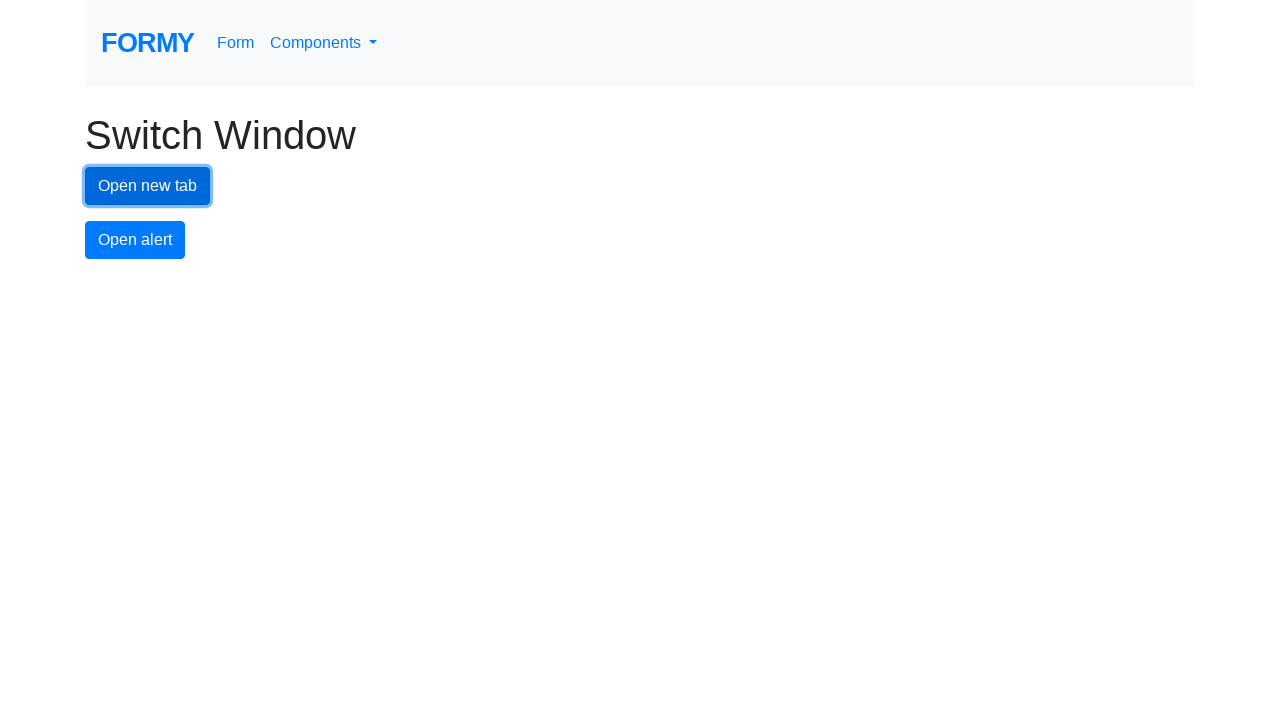

Identified new tab as the last opened page
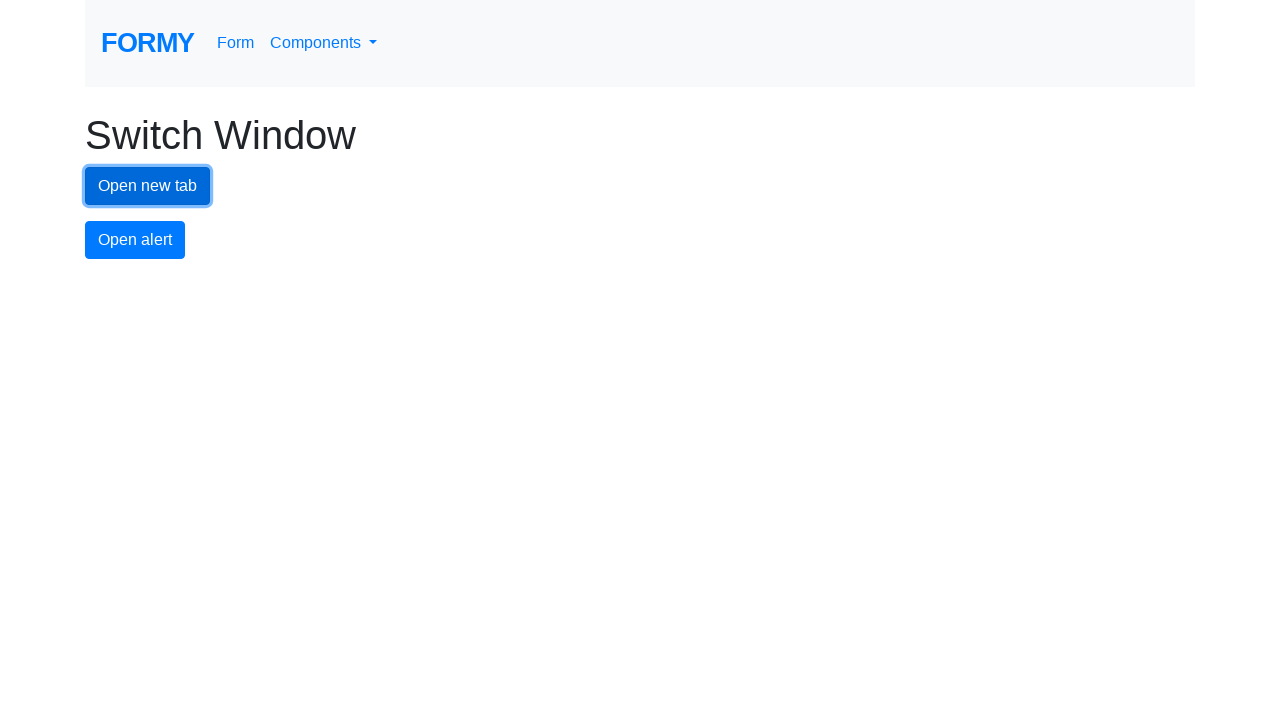

Switched to new tab by bringing it to front
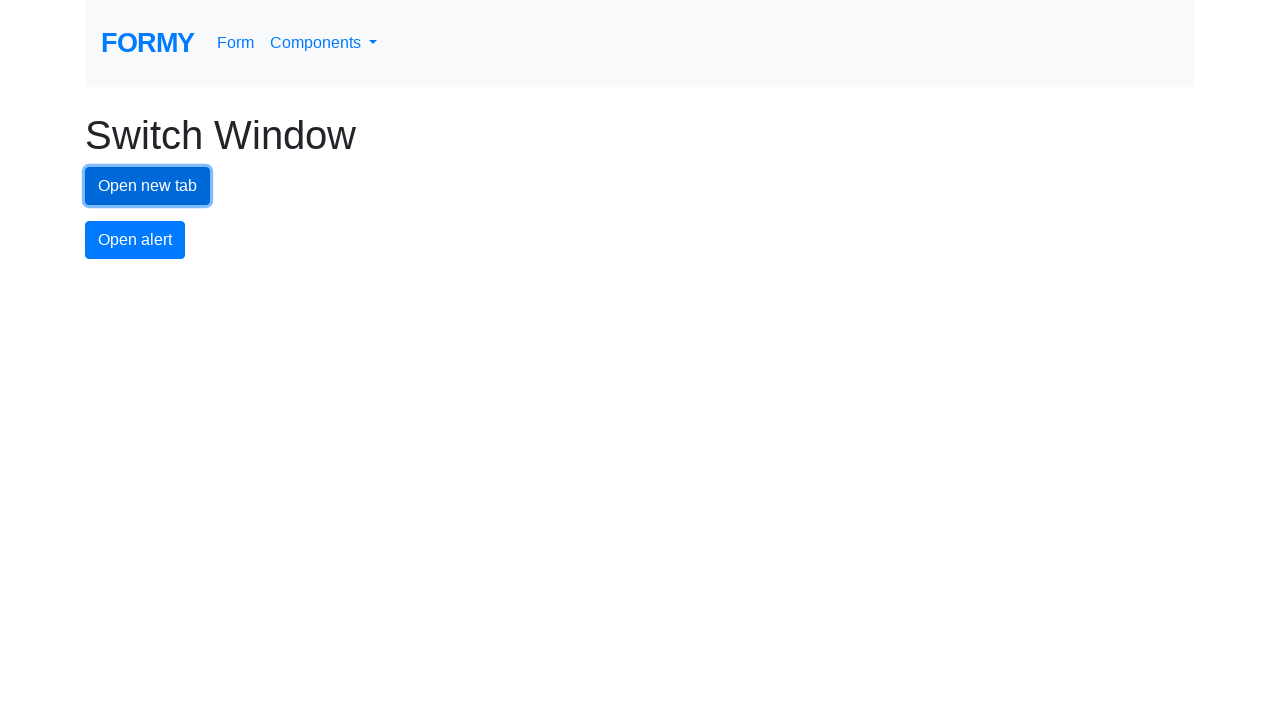

Switched back to original tab by bringing it to front
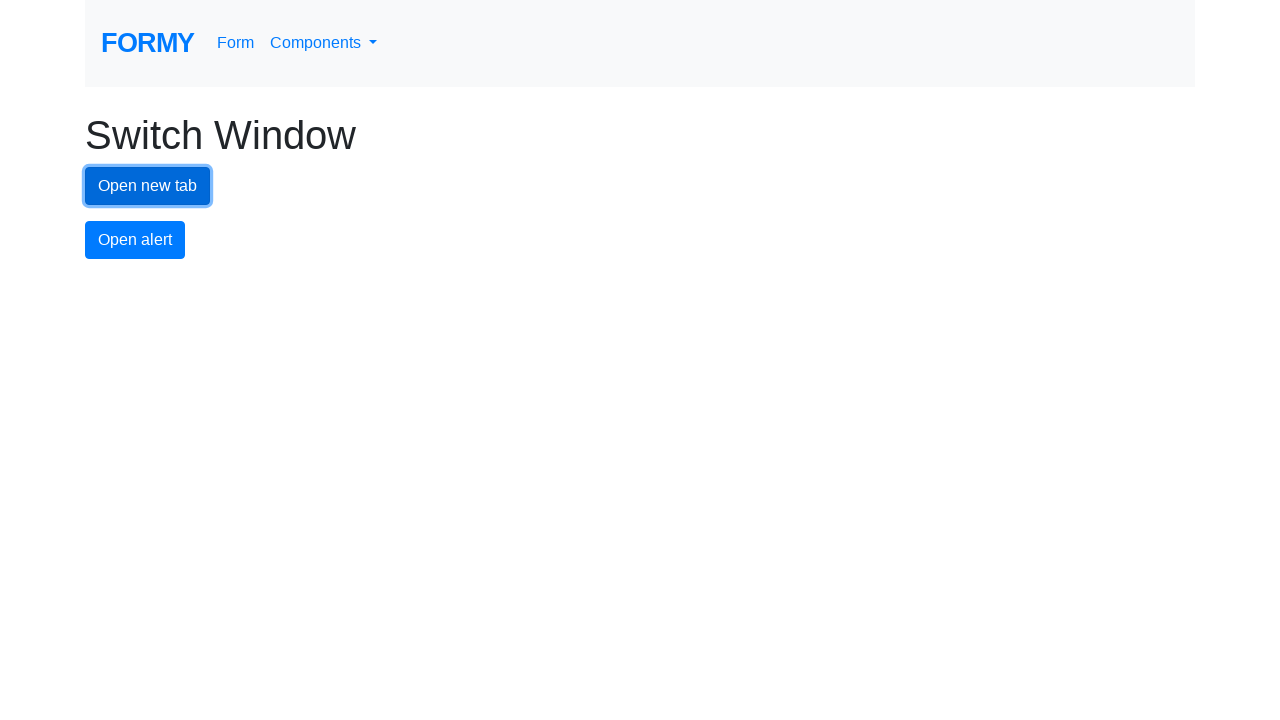

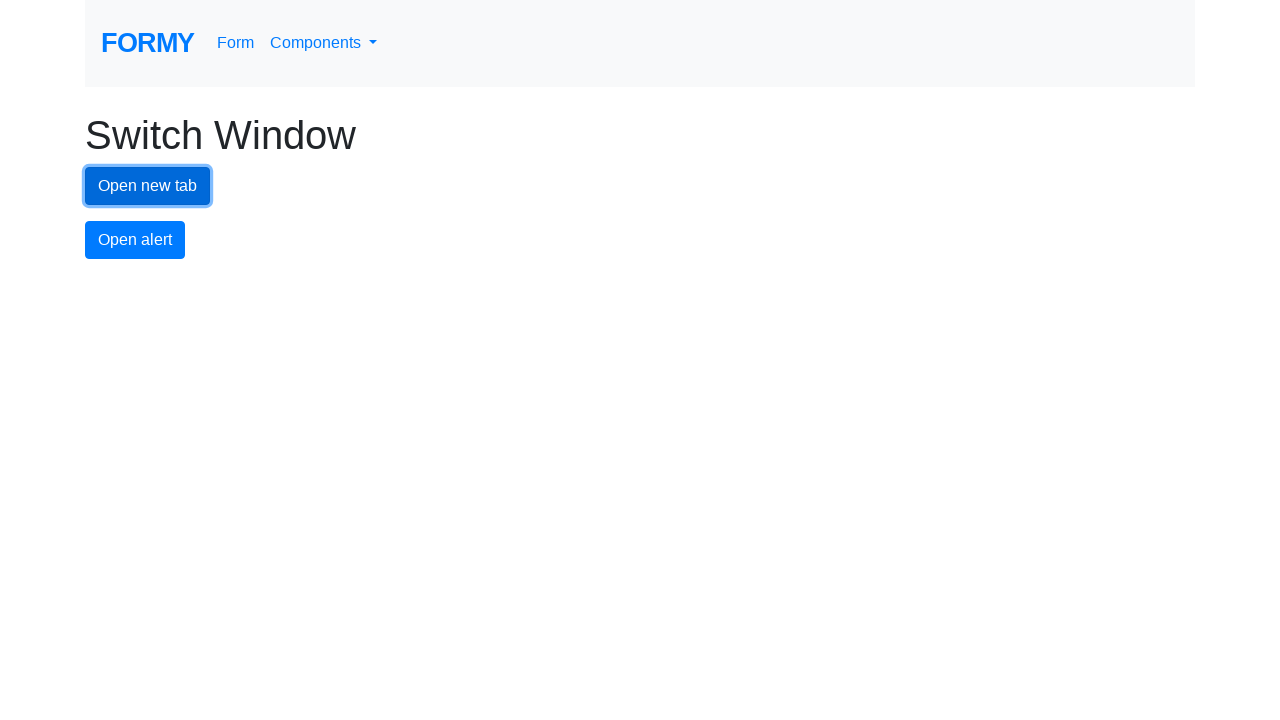